Opens the OpenCart demo storefront homepage and verifies the page loads successfully

Starting URL: https://naveenautomationlabs.com/opencart/

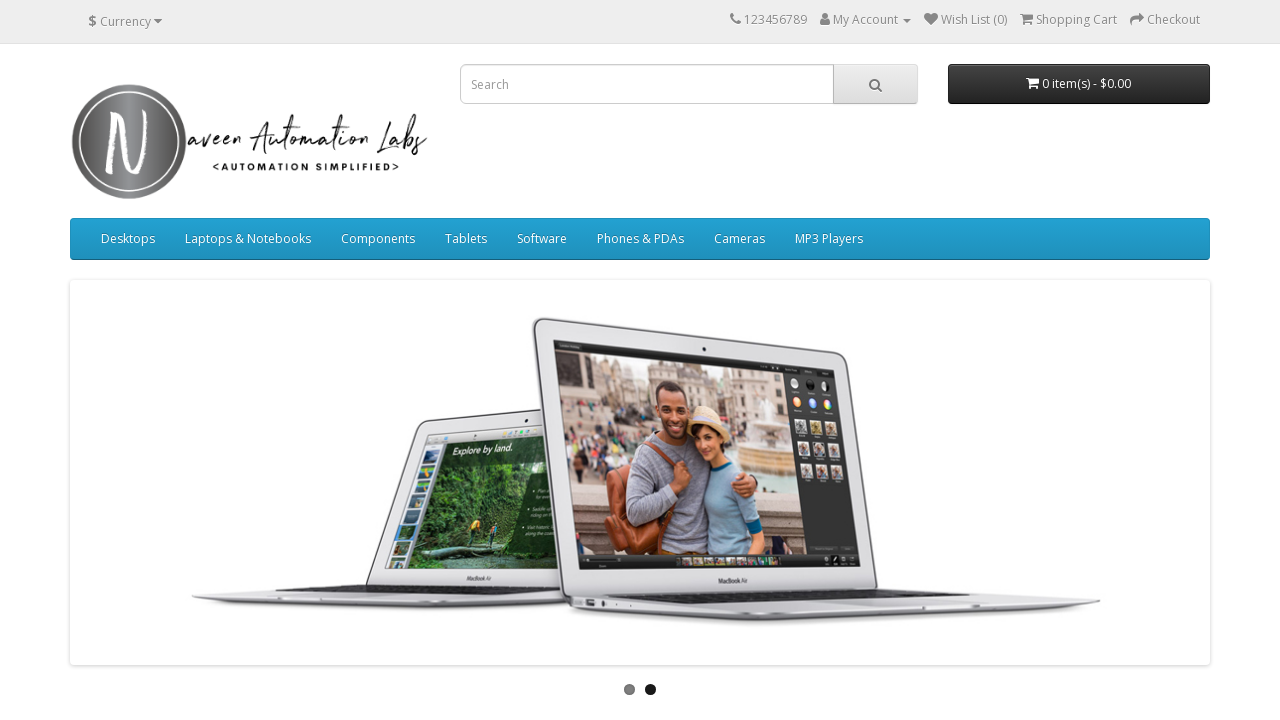

Waited for DOM content to load on OpenCart homepage
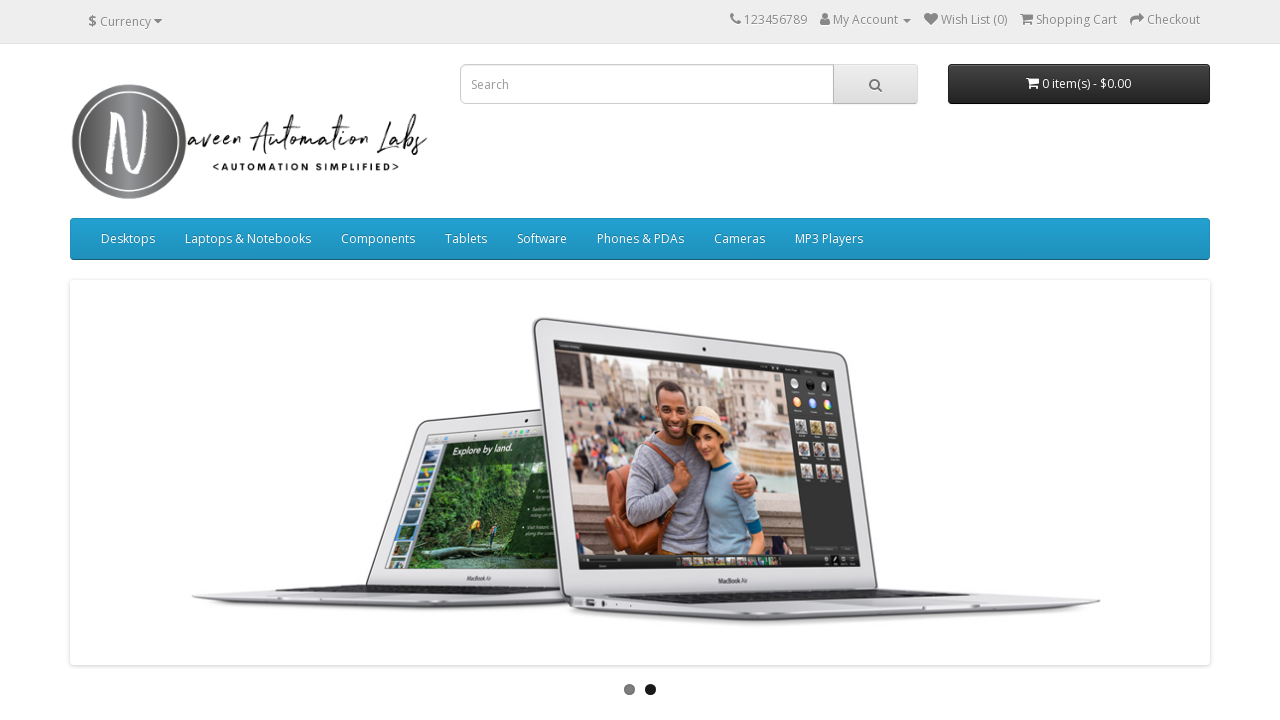

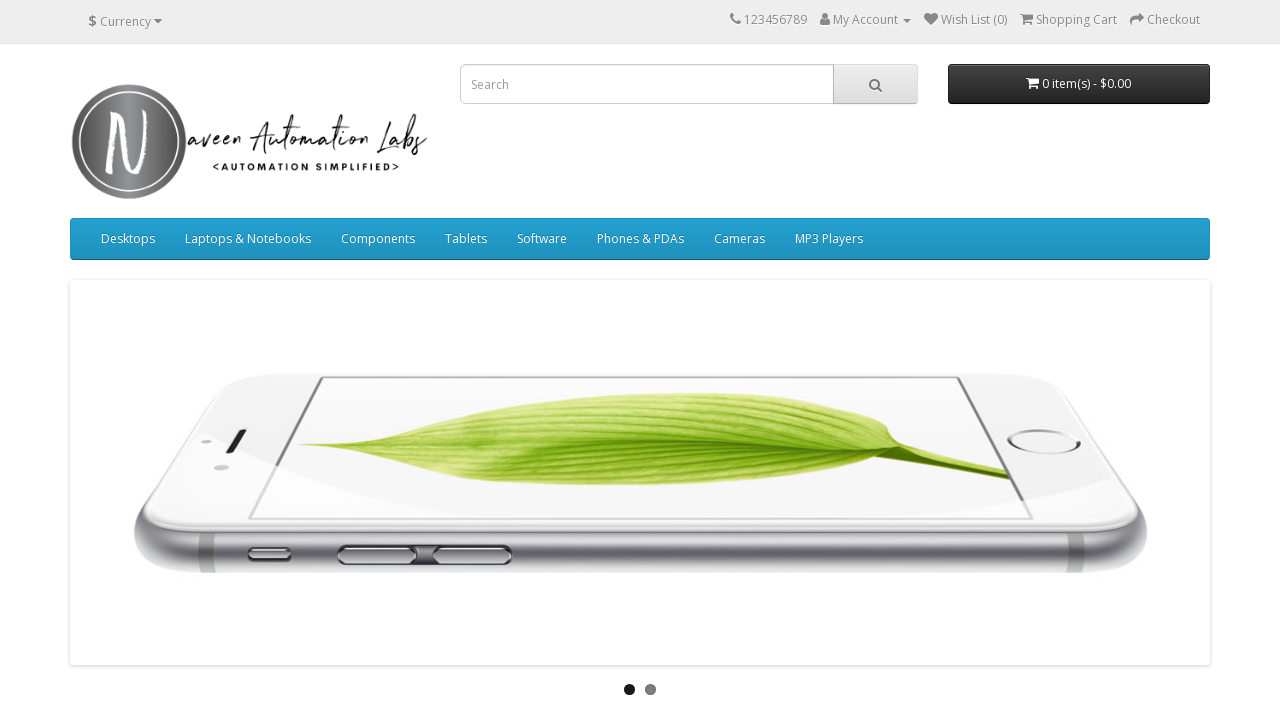